Tests Python.org search functionality by entering "pycon" in the search box and verifying that results are displayed

Starting URL: http://www.python.org

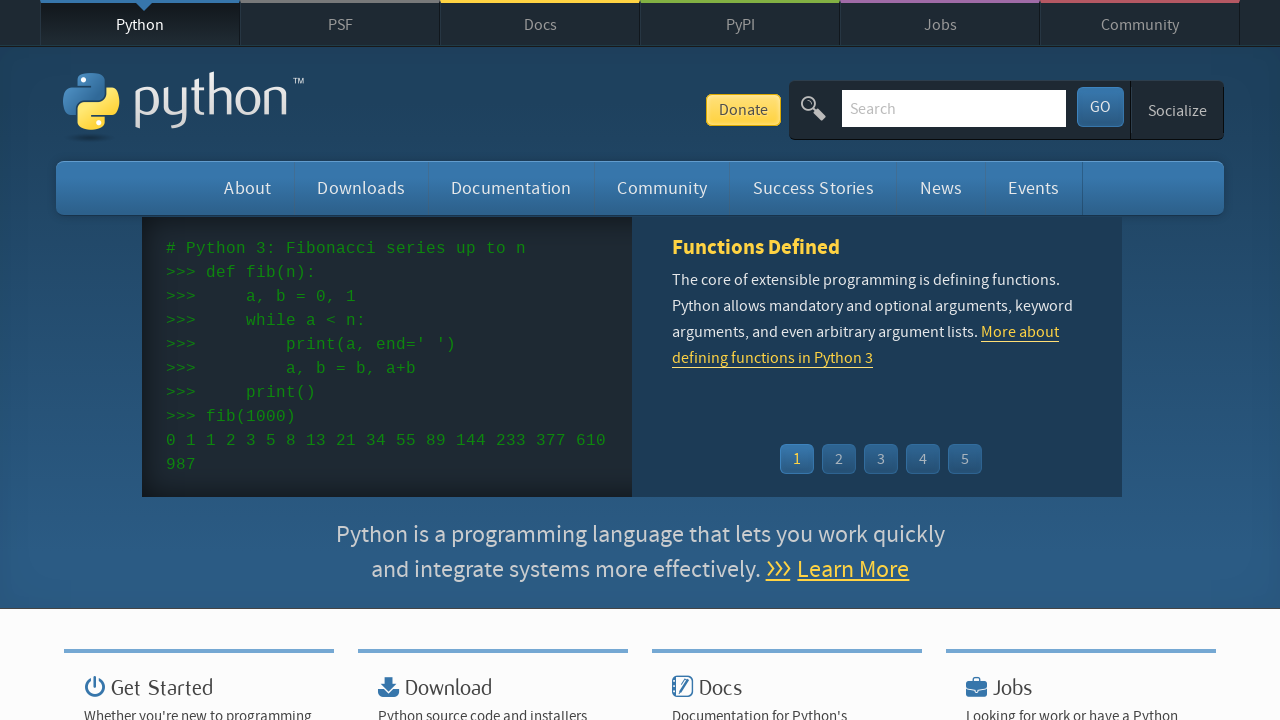

Verified 'Python' is in the page title
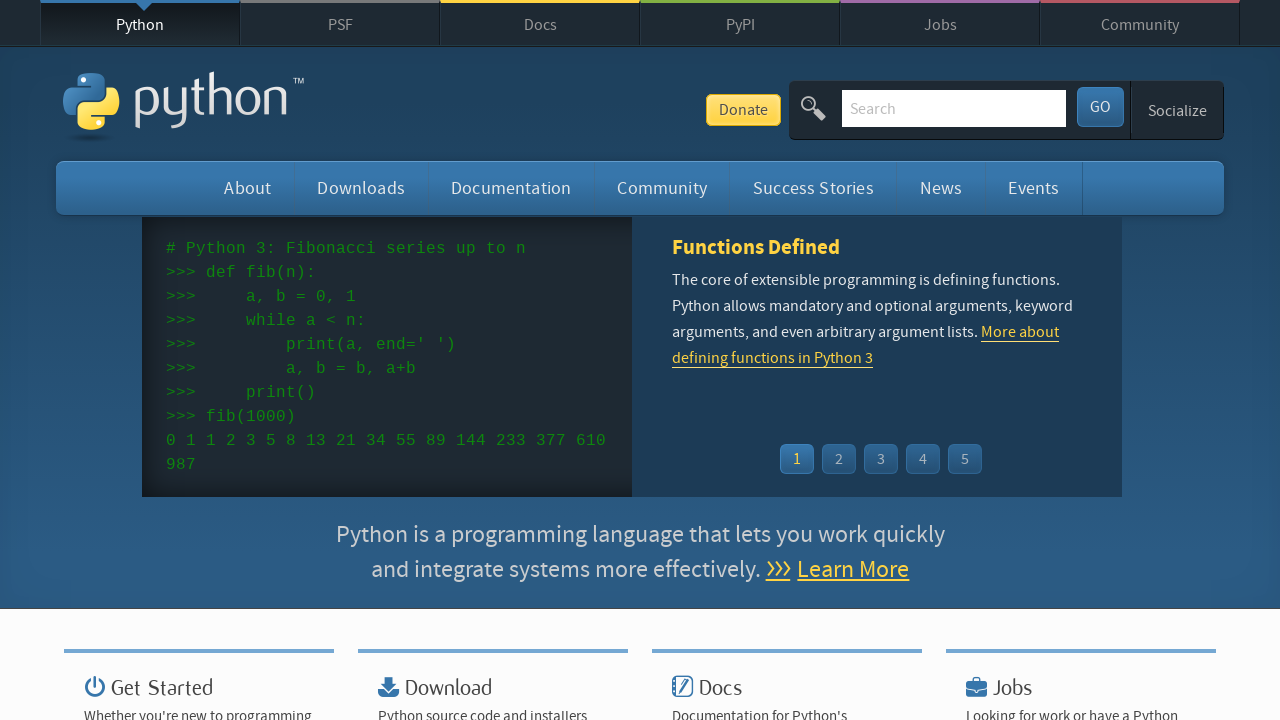

Located search input field
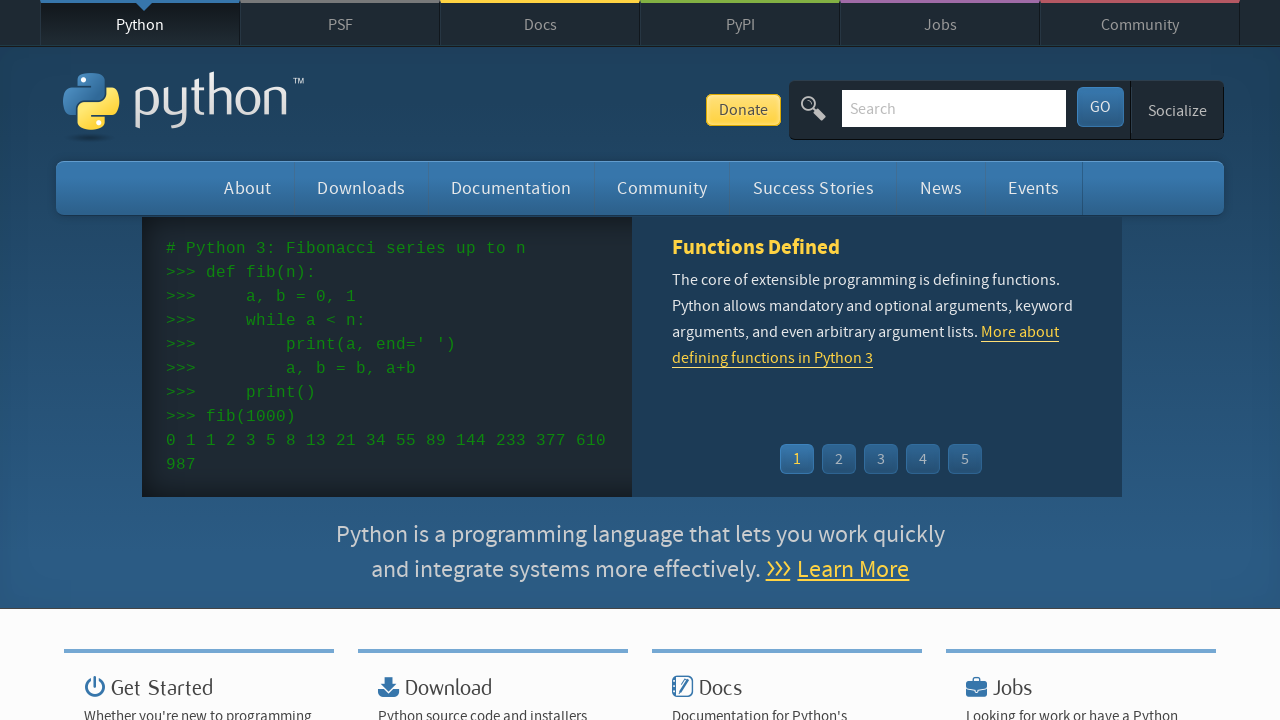

Cleared search input field on input[name='q']
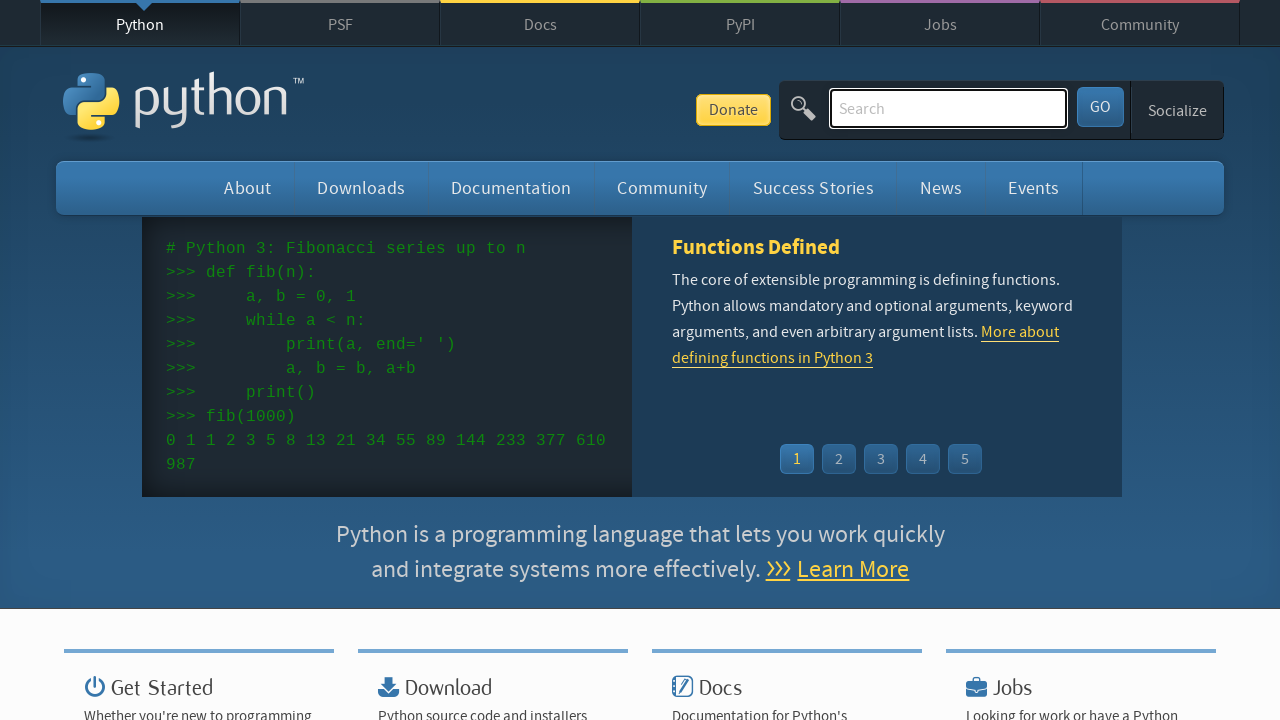

Entered 'pycon' in search field on input[name='q']
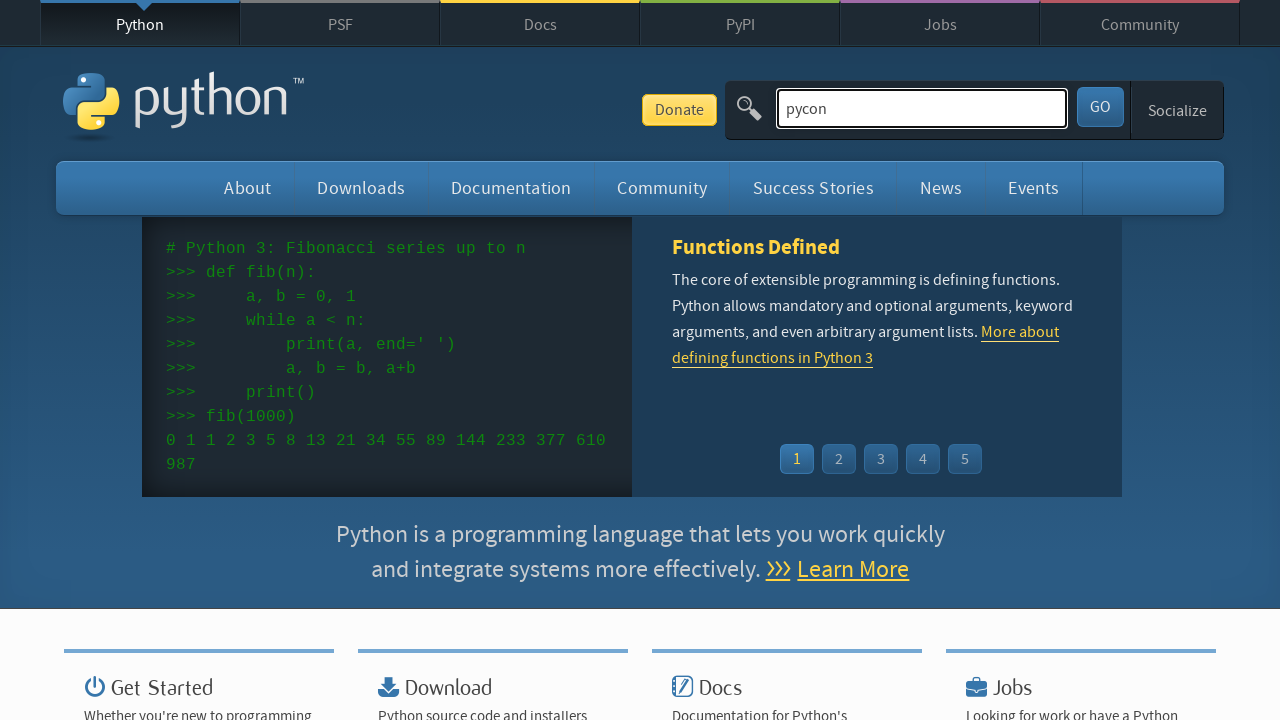

Pressed Enter to submit search query on input[name='q']
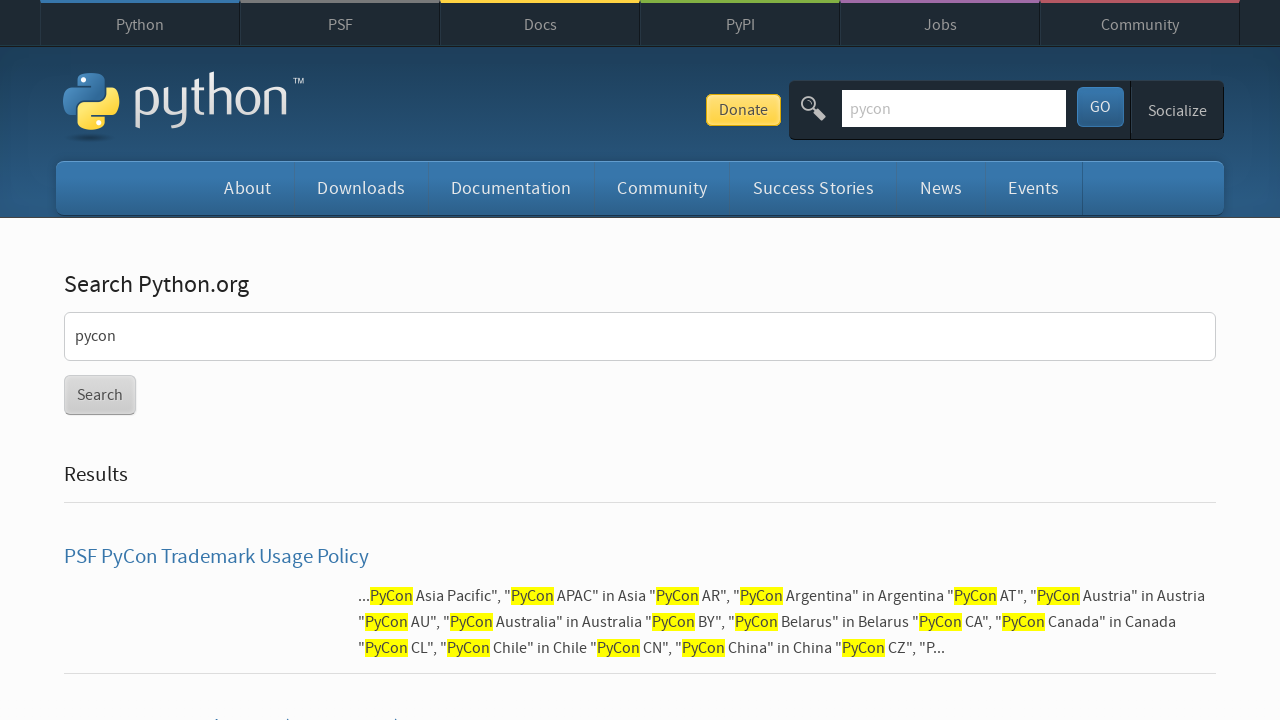

Waited for page to reach networkidle state
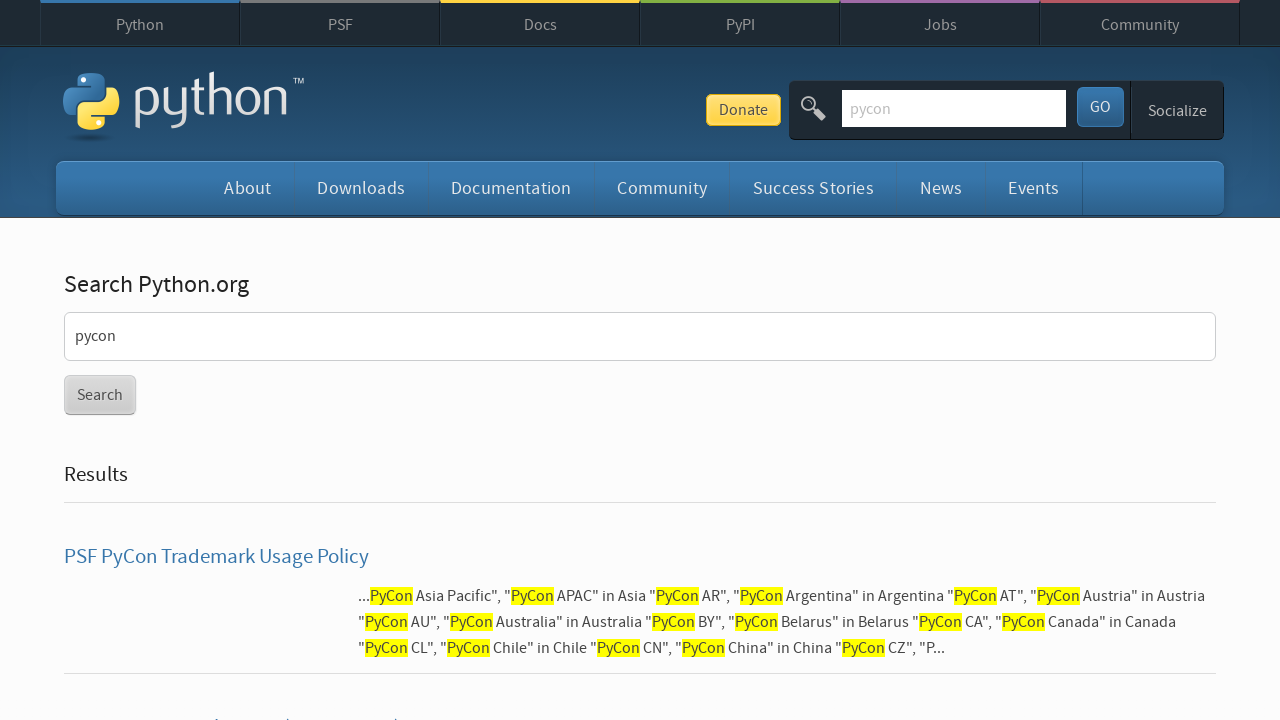

Verified that search results are displayed (no 'No results found' message)
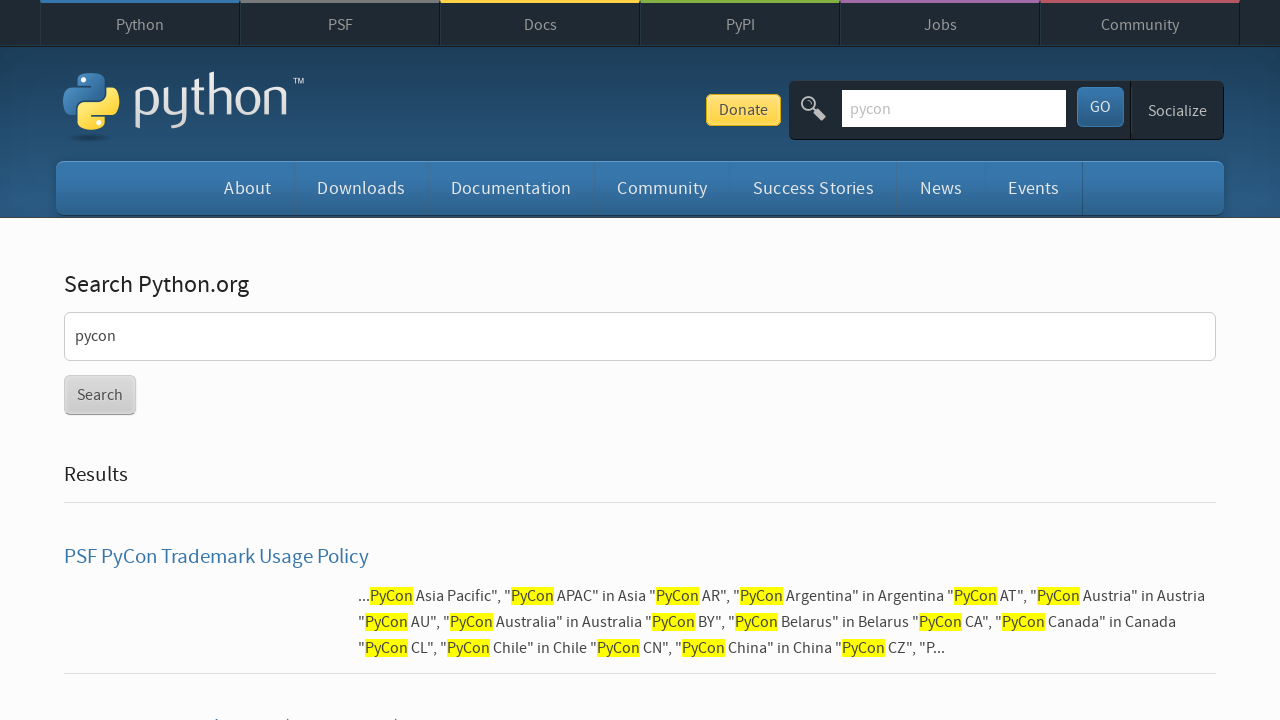

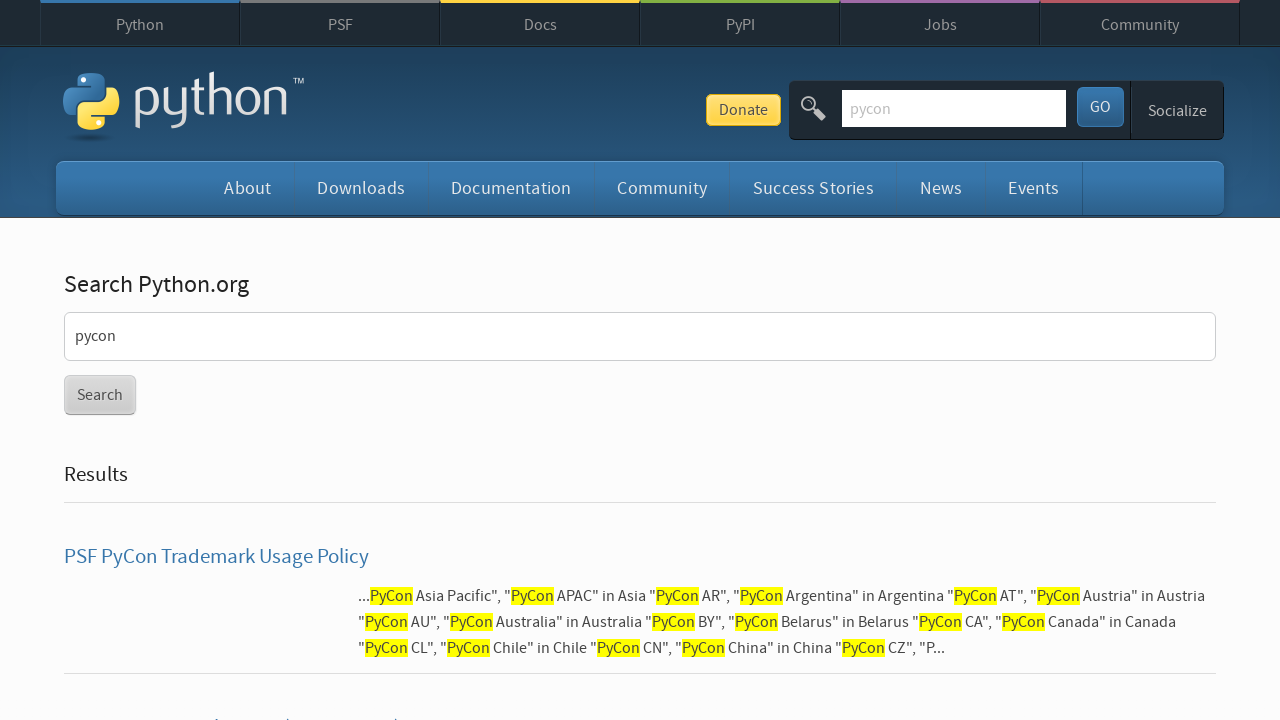